Tests a simple form by filling in first name, last name, city, and country fields using different selector strategies, then submits the form by clicking a button.

Starting URL: http://suninjuly.github.io/simple_form_find_task.html

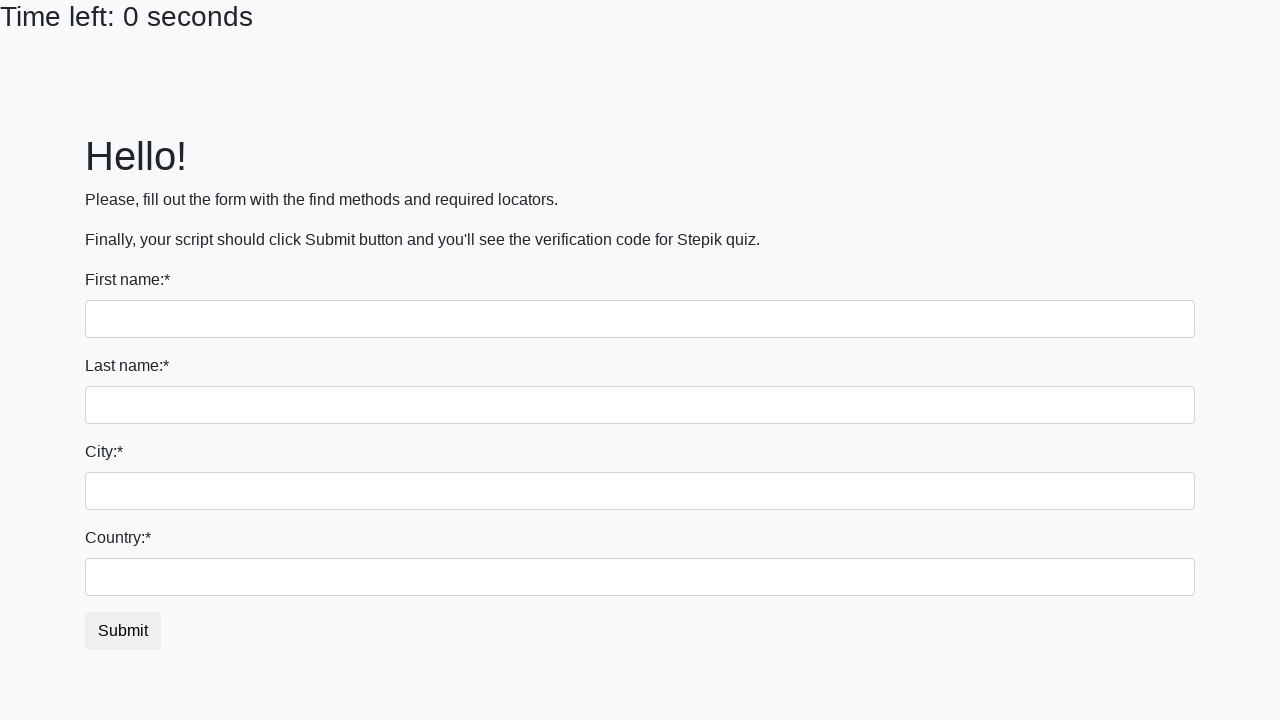

Filled first name field with 'Maksim' using tag name selector on input
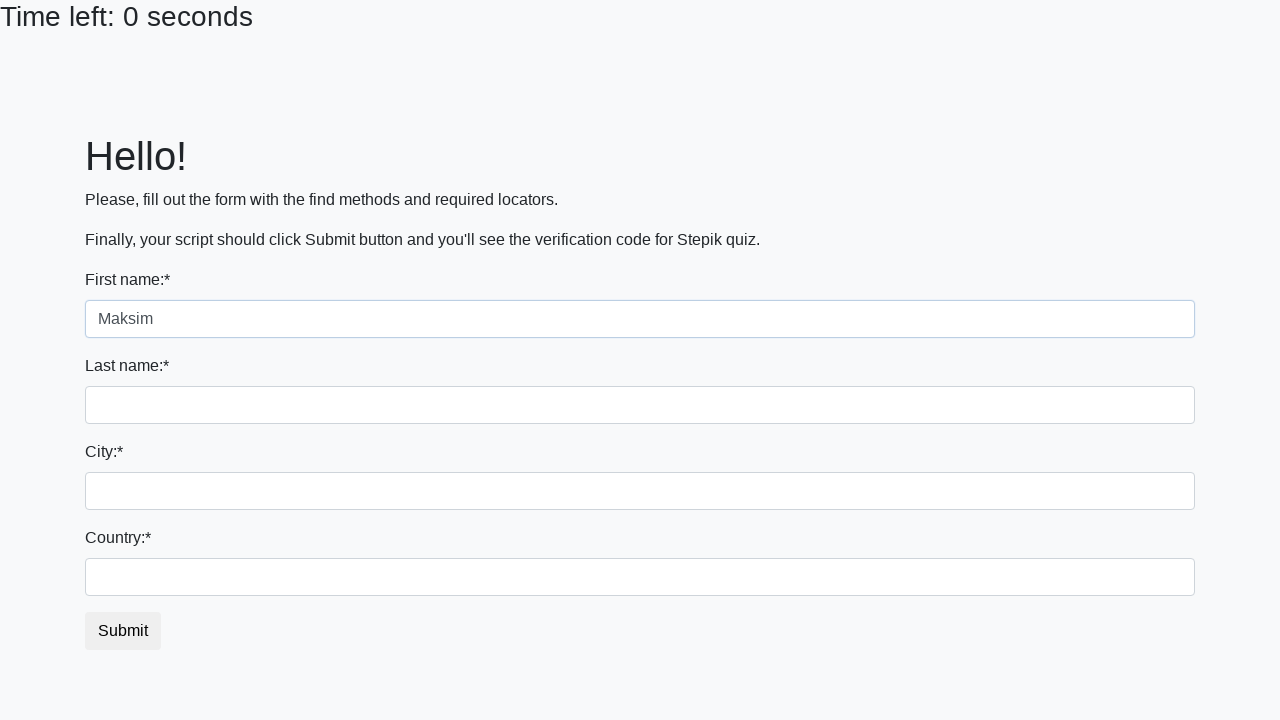

Filled last name field with 'Danilov' using name attribute selector on input[name='last_name']
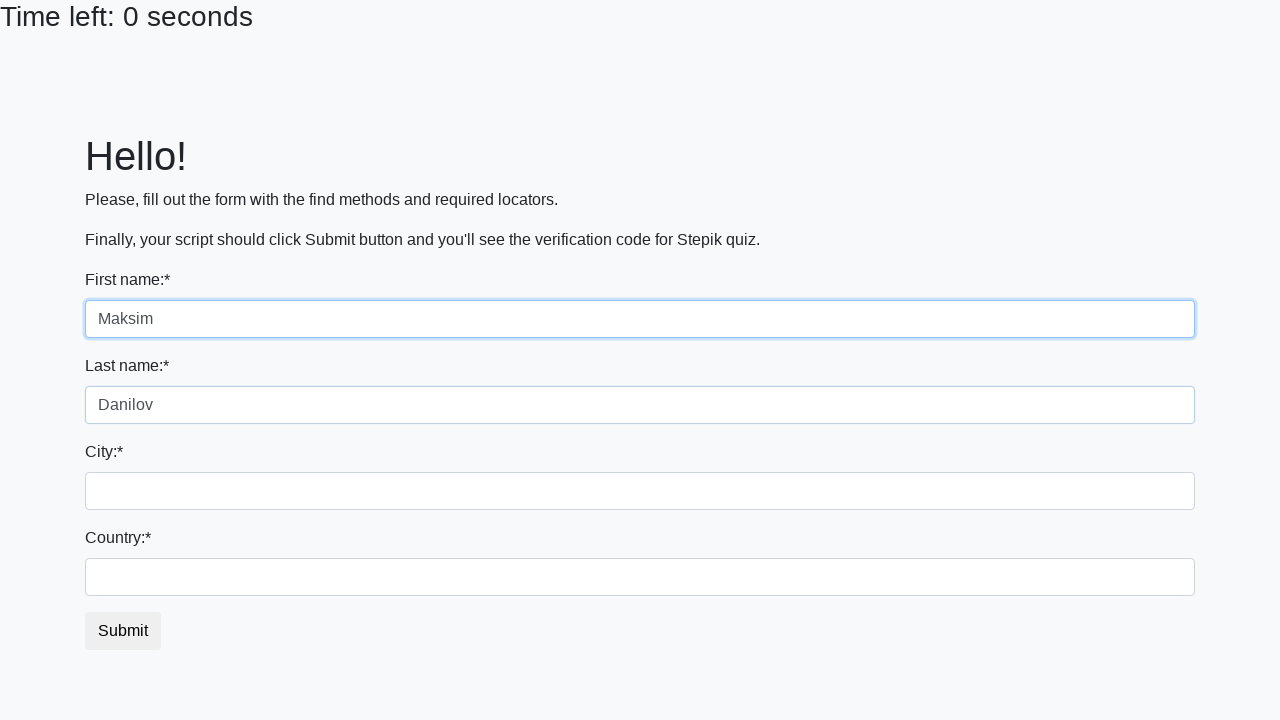

Filled city field with 'Izhevsk' using class selector on .city
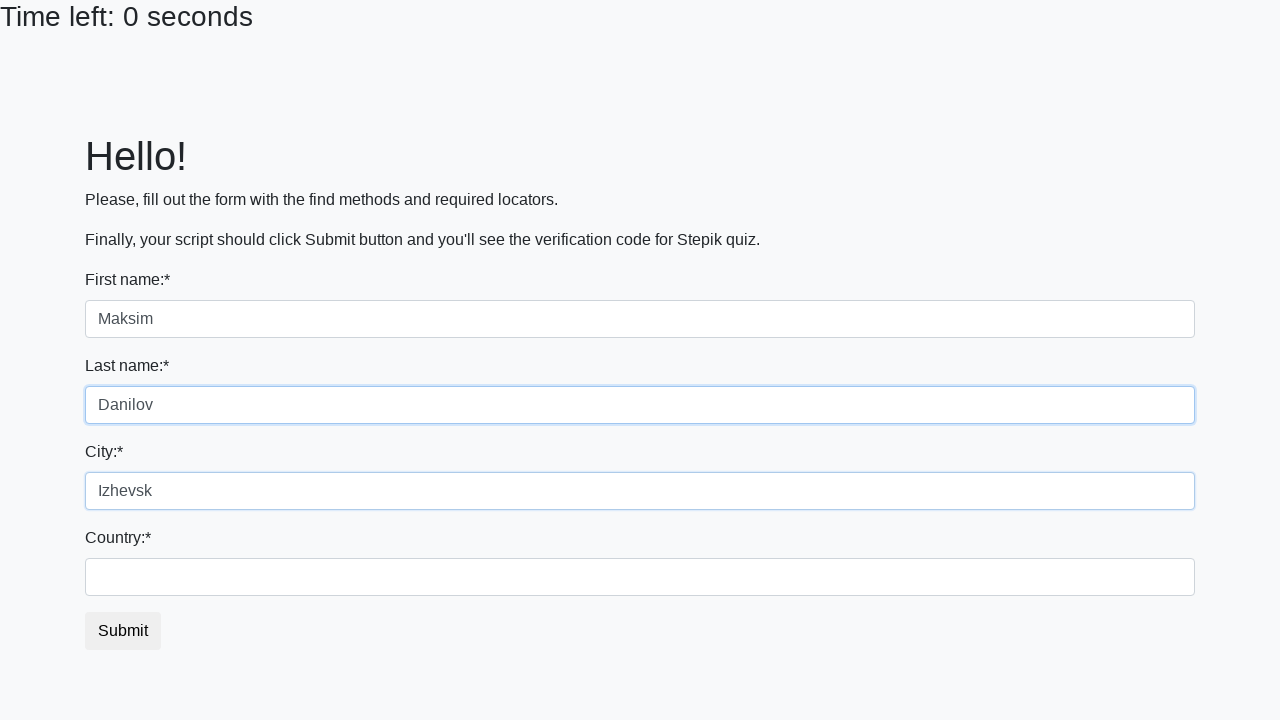

Filled country field with 'Russia' using ID selector on #country
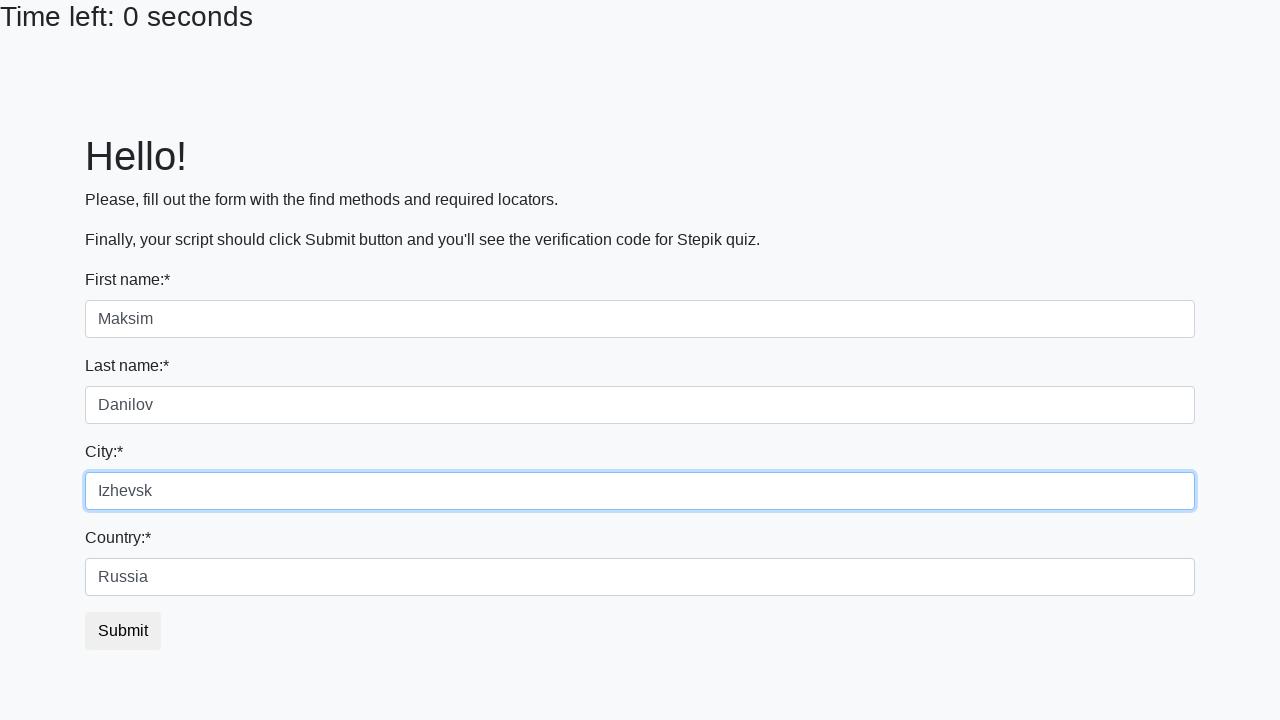

Clicked submit button to submit the form at (123, 631) on button.btn
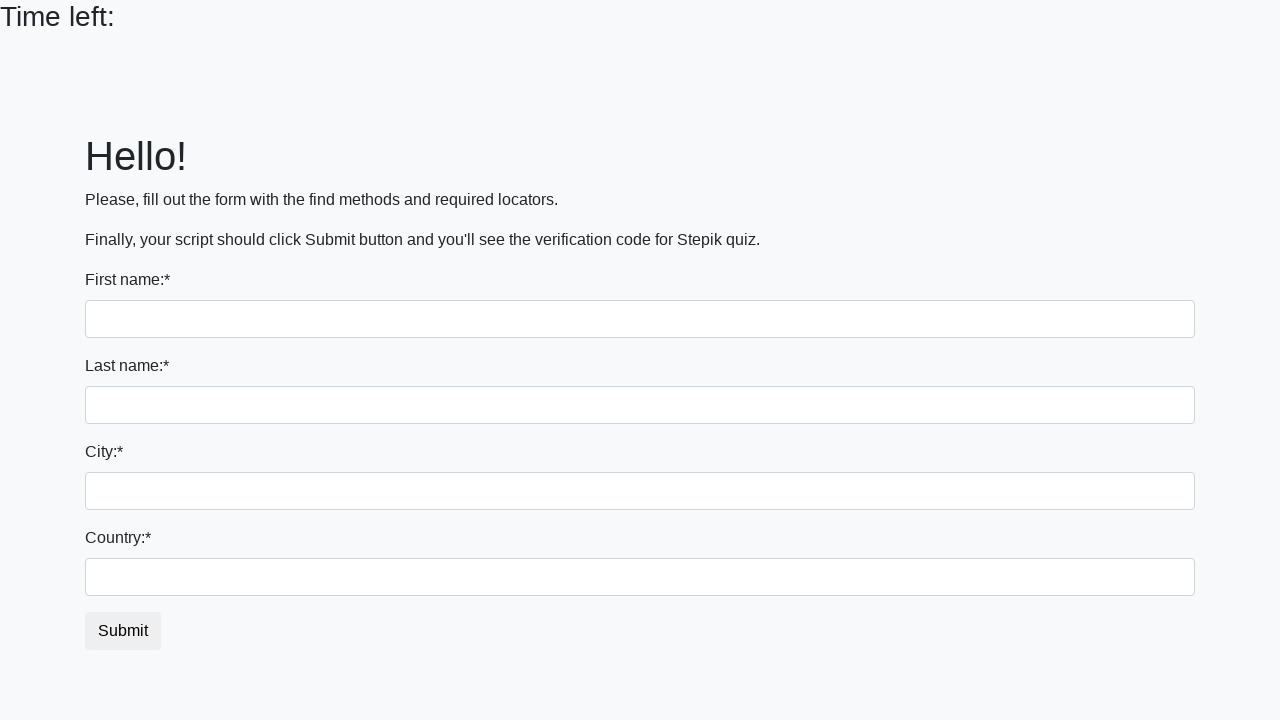

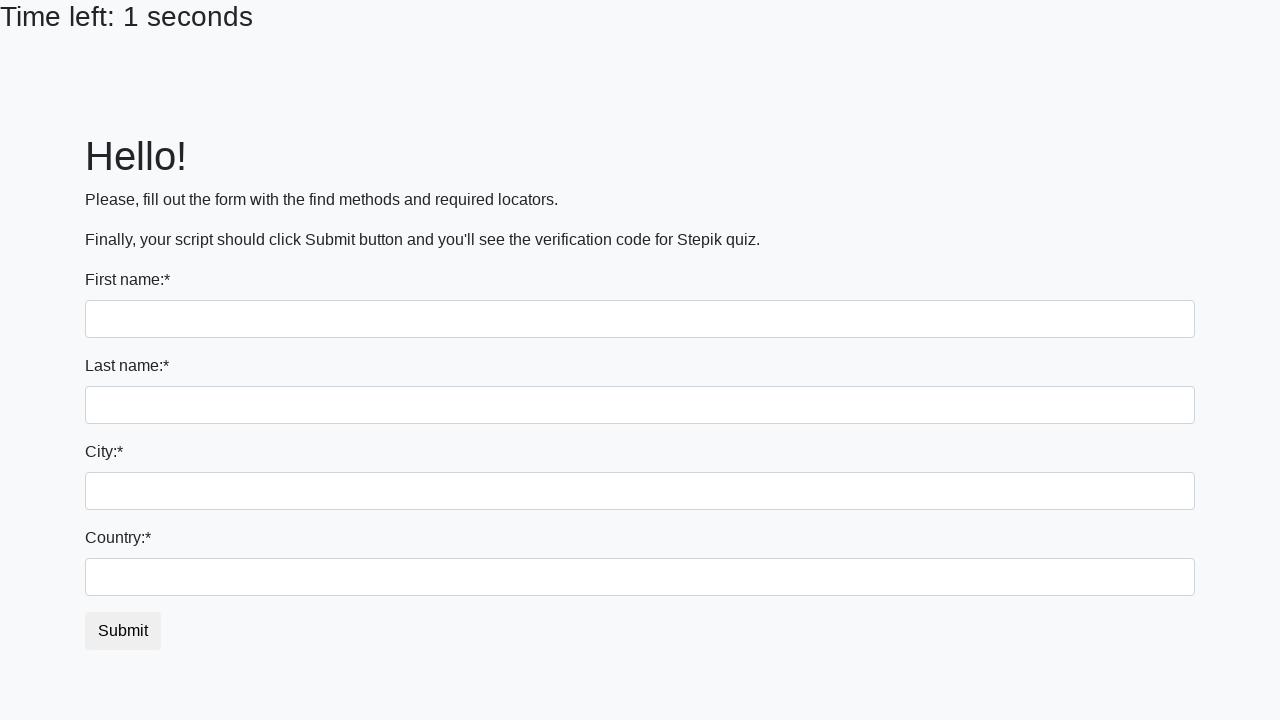